Tests handling of multiple browser windows by clicking buttons that open new tabs/windows, switching between them, and closing them

Starting URL: https://demoqa.com/browser-windows

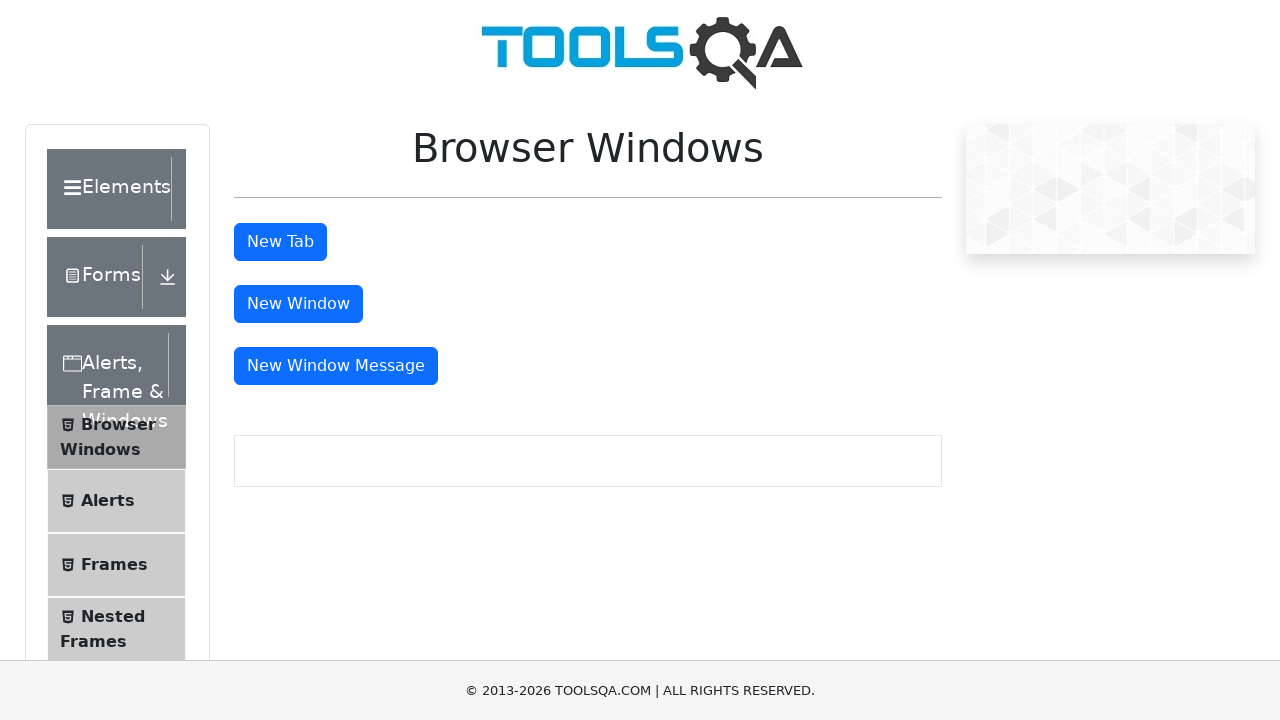

Clicked button to open new tab at (280, 242) on #tabButton
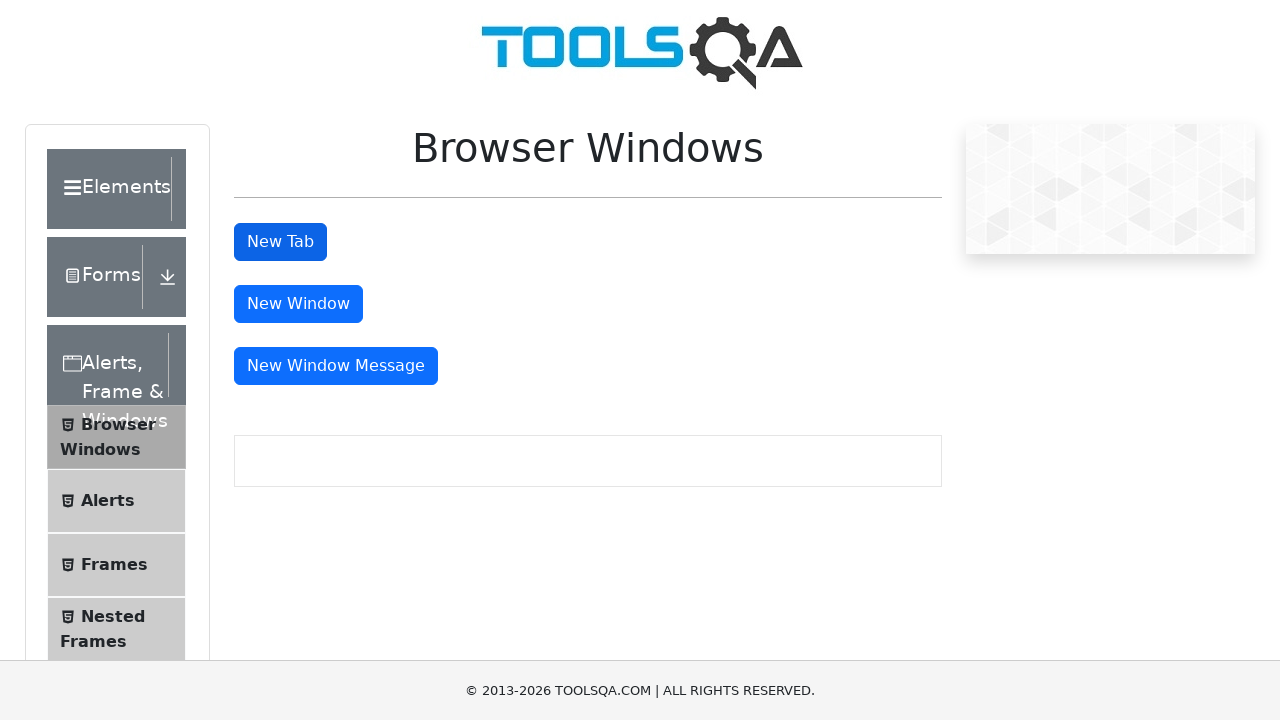

Clicked button to open new window at (298, 304) on #windowButton
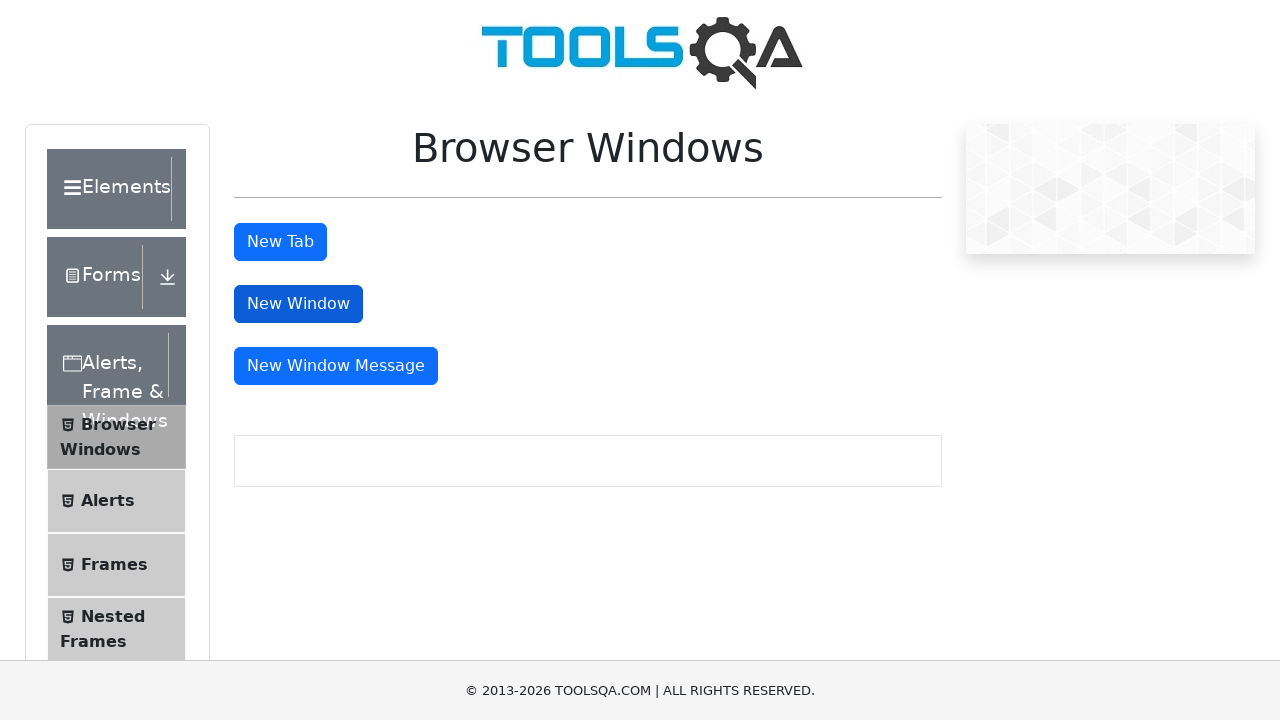

Retrieved all open pages from context
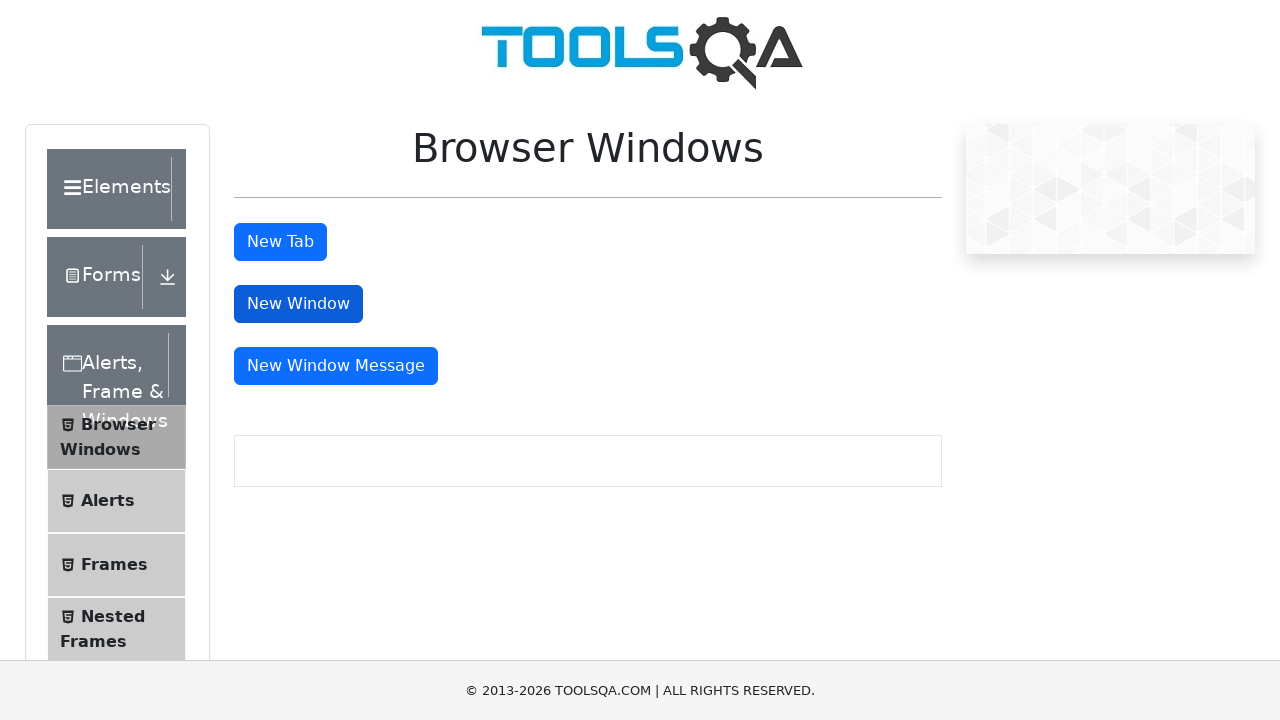

Stored reference to original page
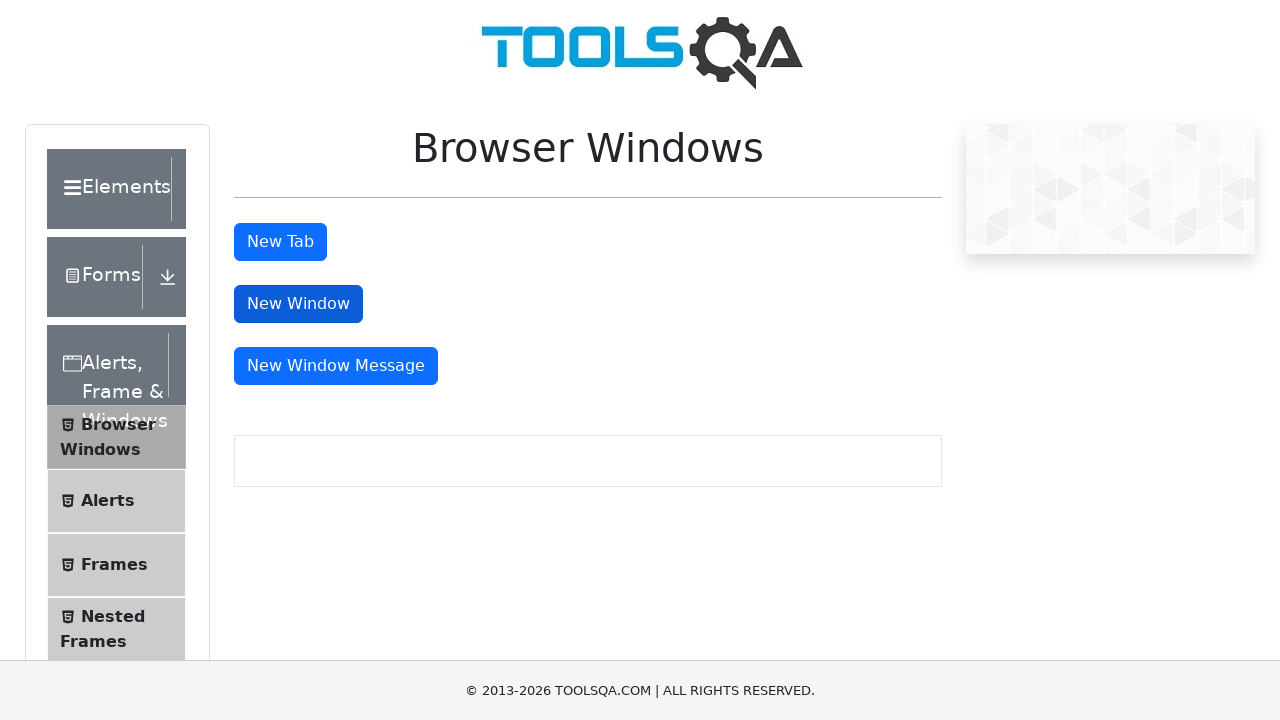

New page loaded and ready
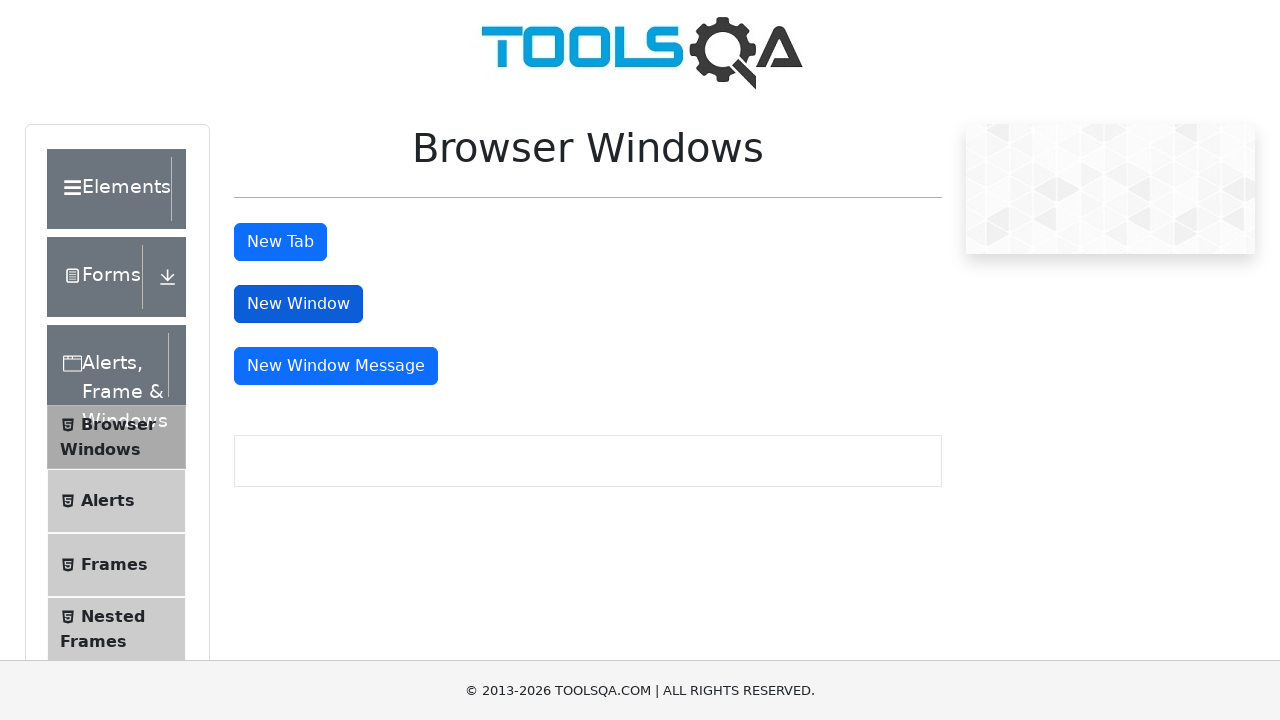

Retrieved header text from new page: 'This is a sample page'
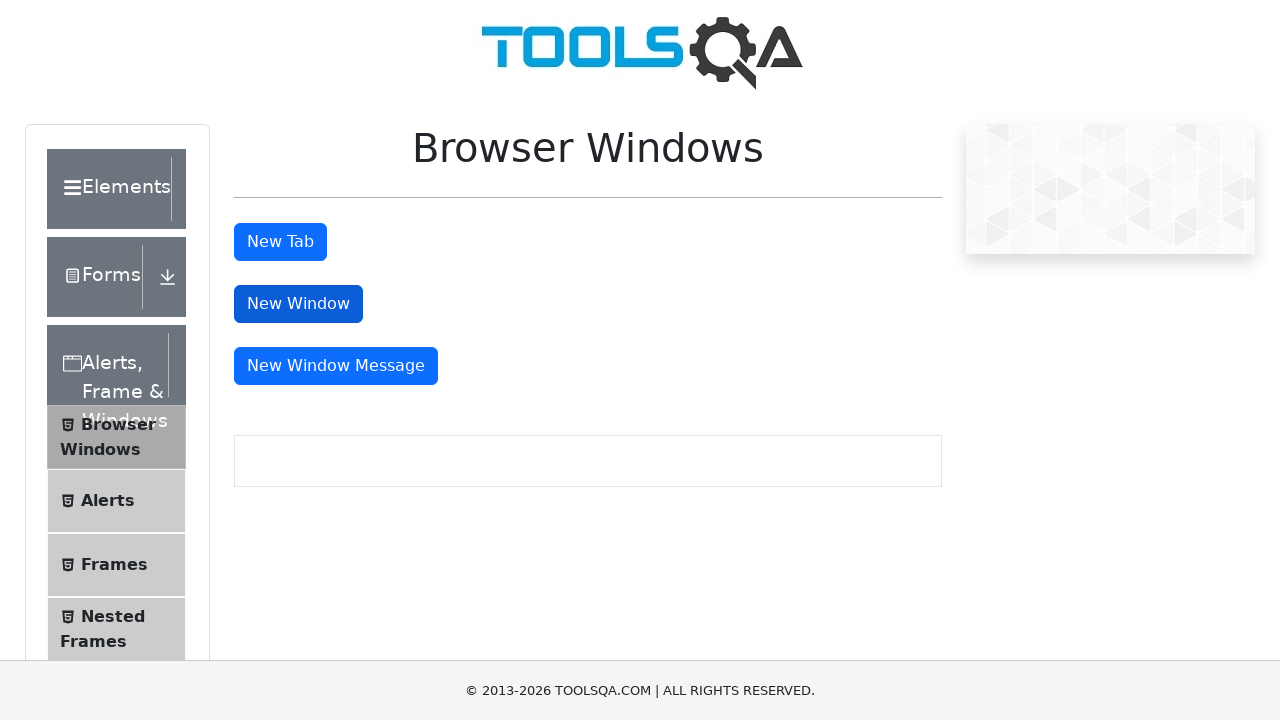

Closed new page
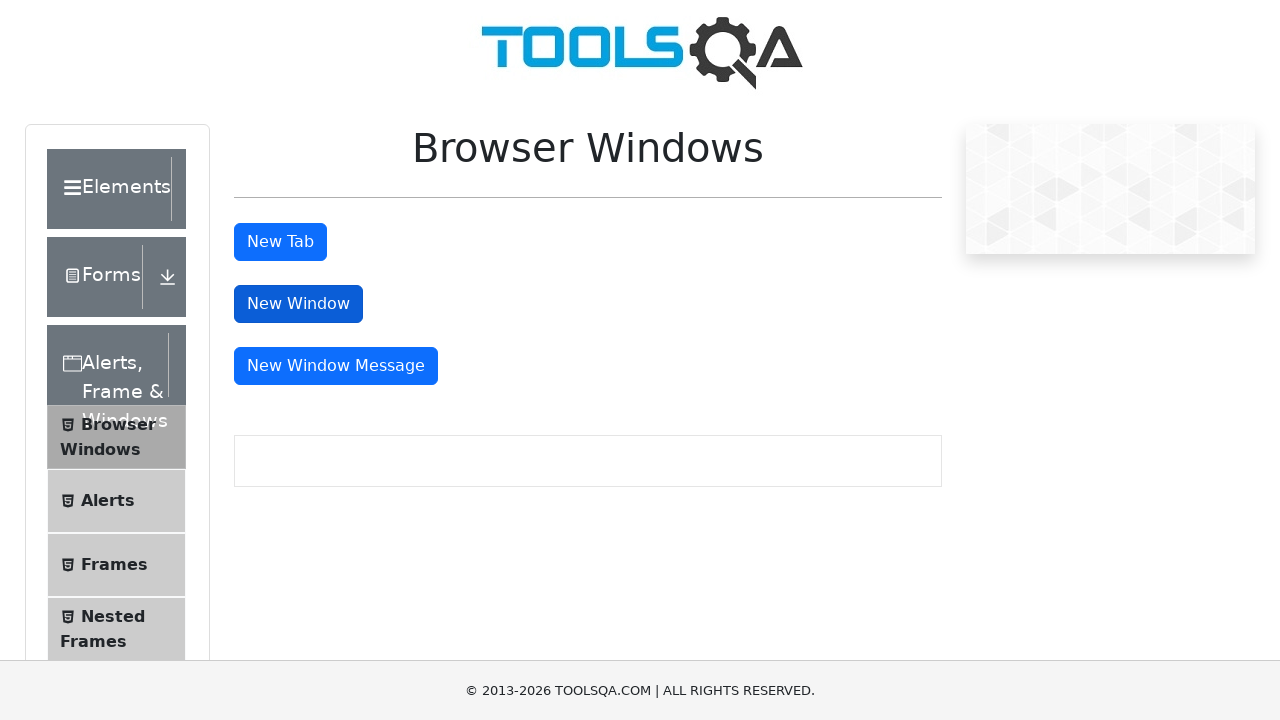

New page loaded and ready
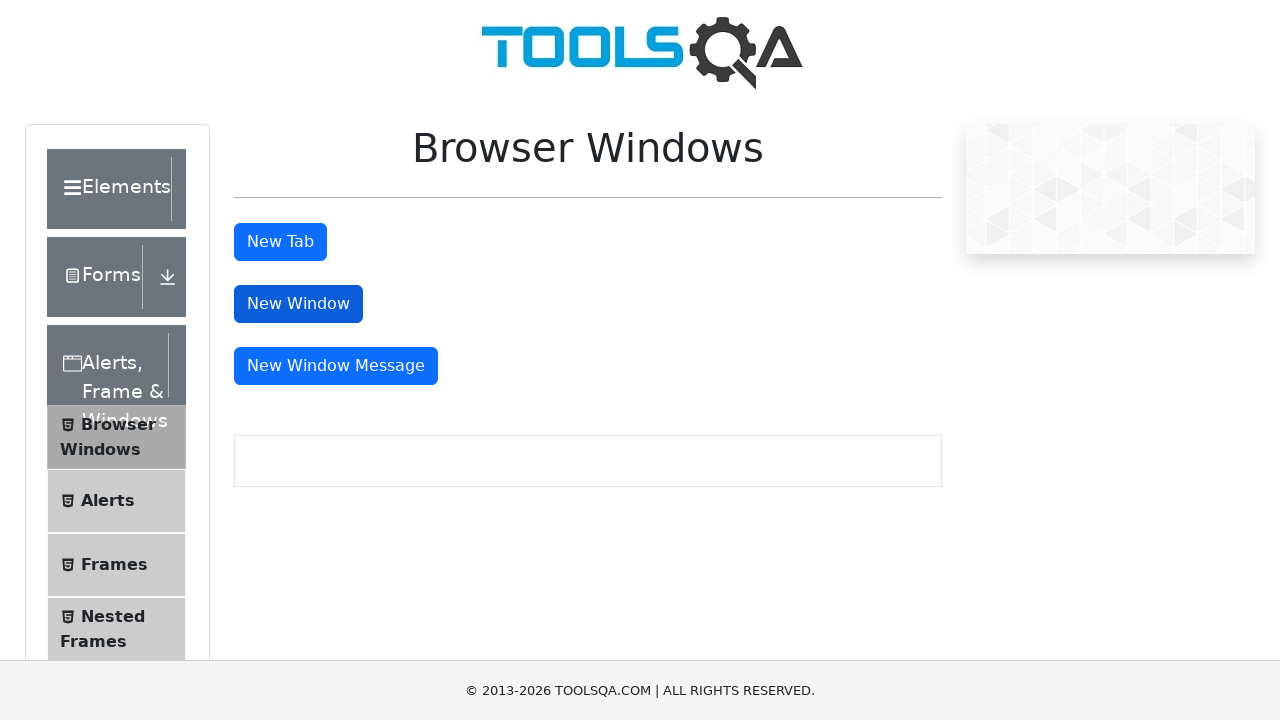

Retrieved header text from new page: 'This is a sample page'
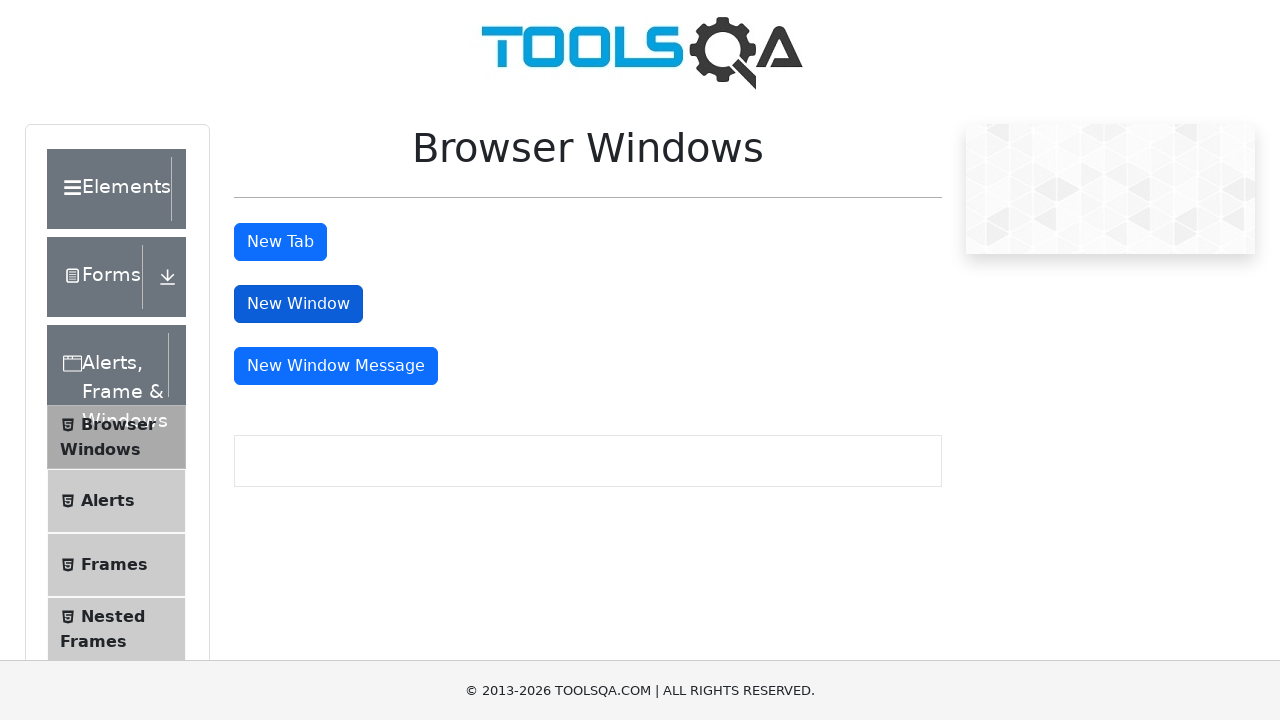

Closed new page
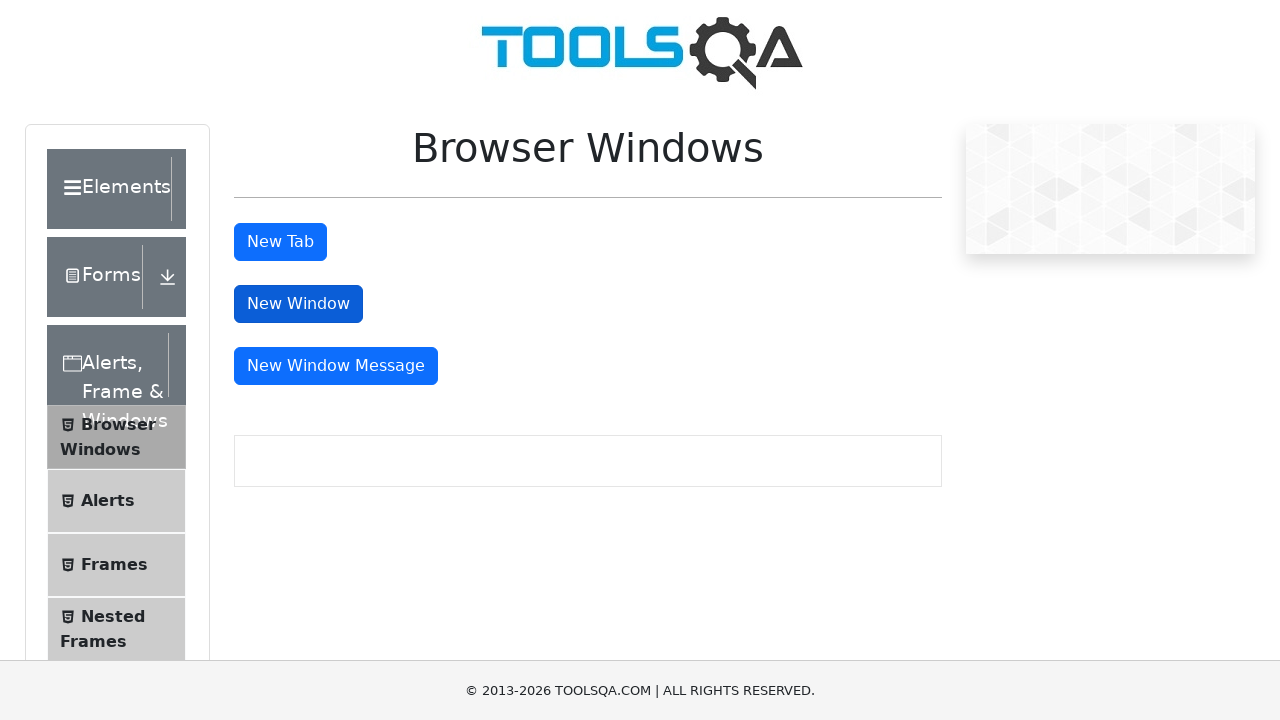

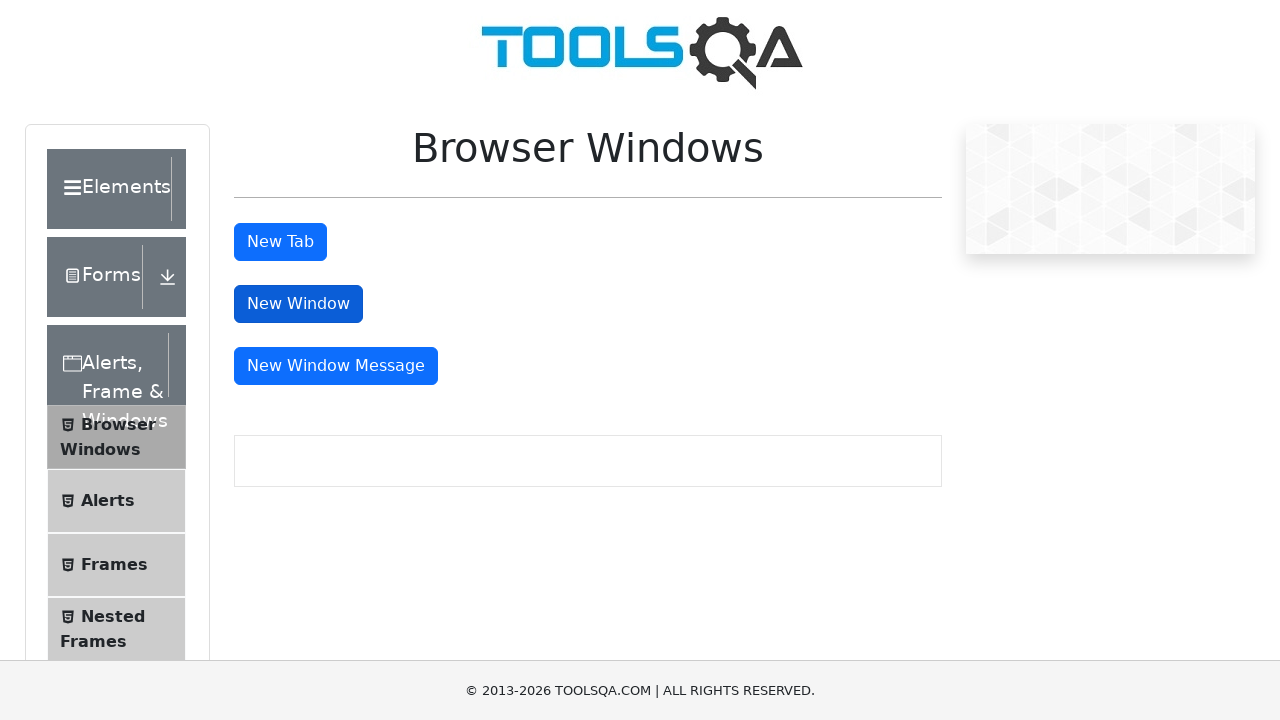